Tests working with multiple browser windows by clicking a link that opens a new window, then switching between the original and new windows to verify their titles.

Starting URL: https://the-internet.herokuapp.com/windows

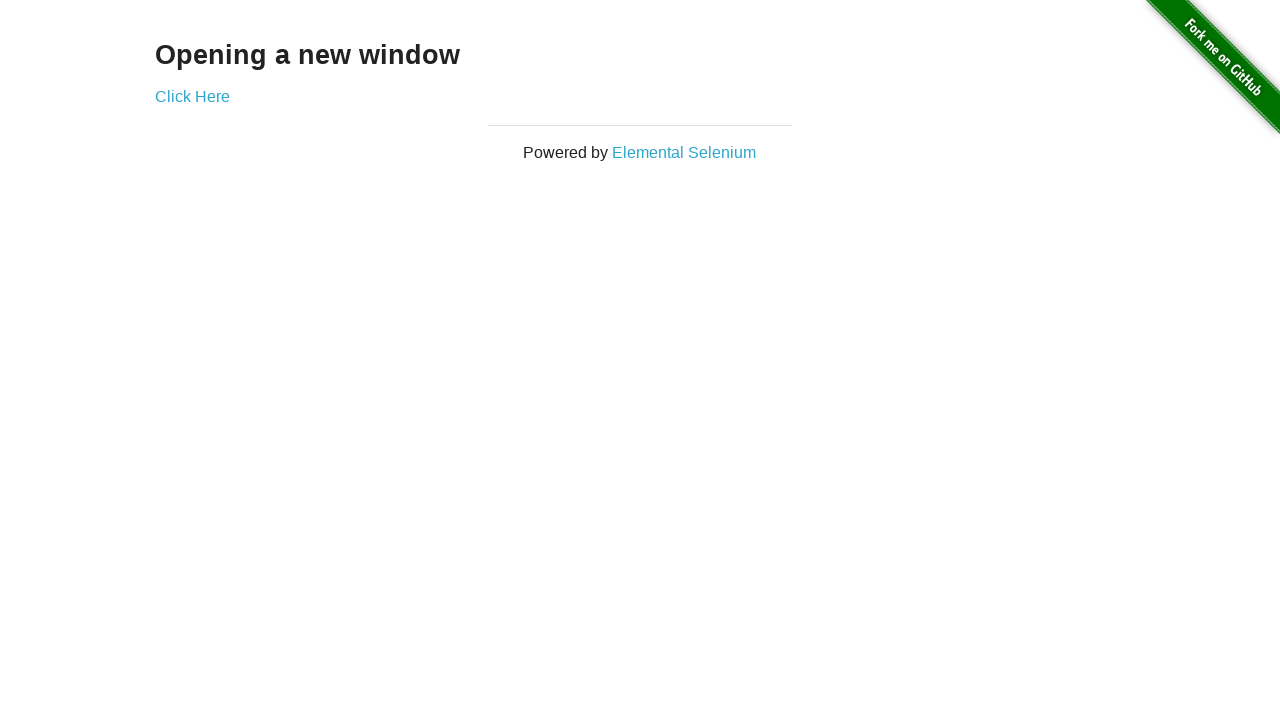

Clicked link that opens a new window at (192, 96) on .example a
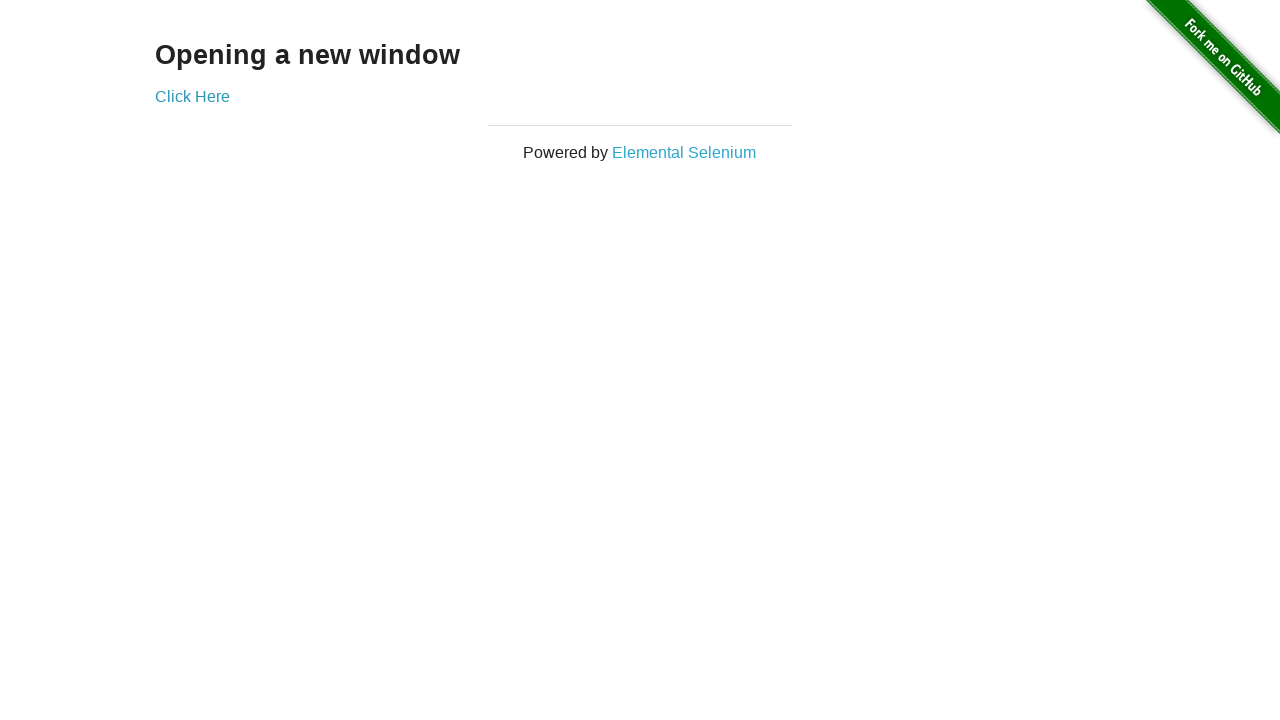

New window opened and captured
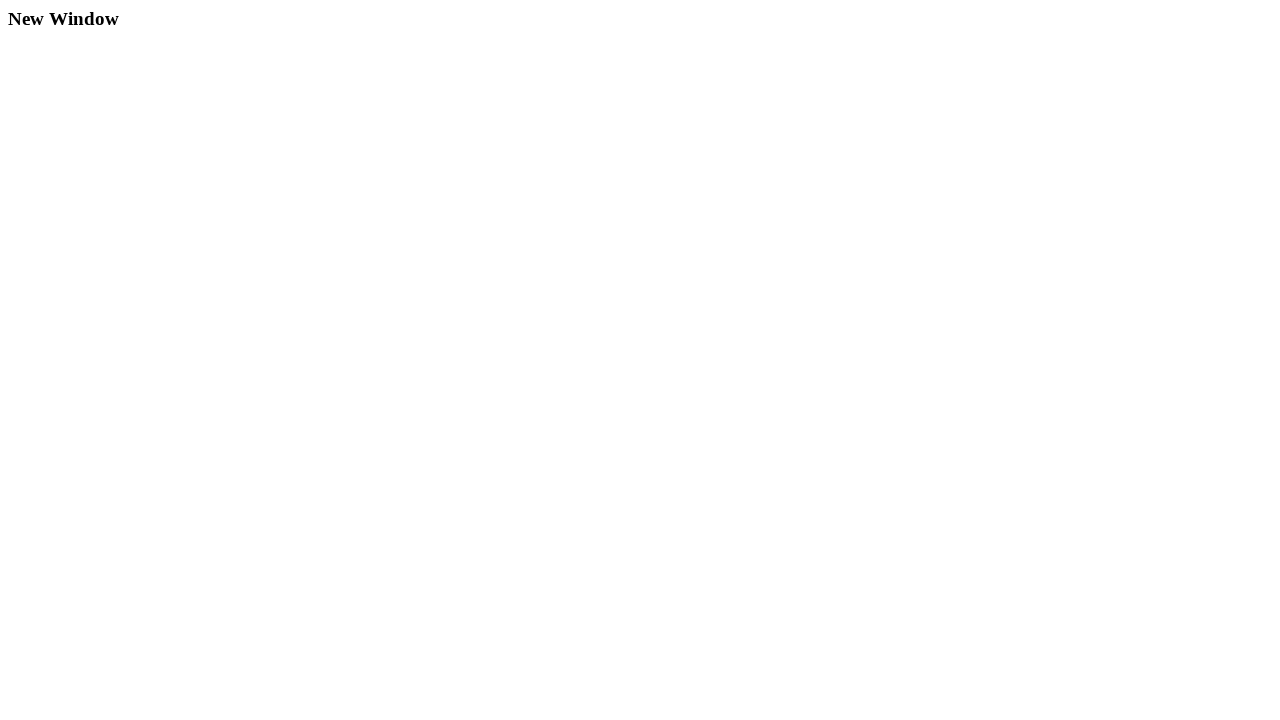

New page finished loading
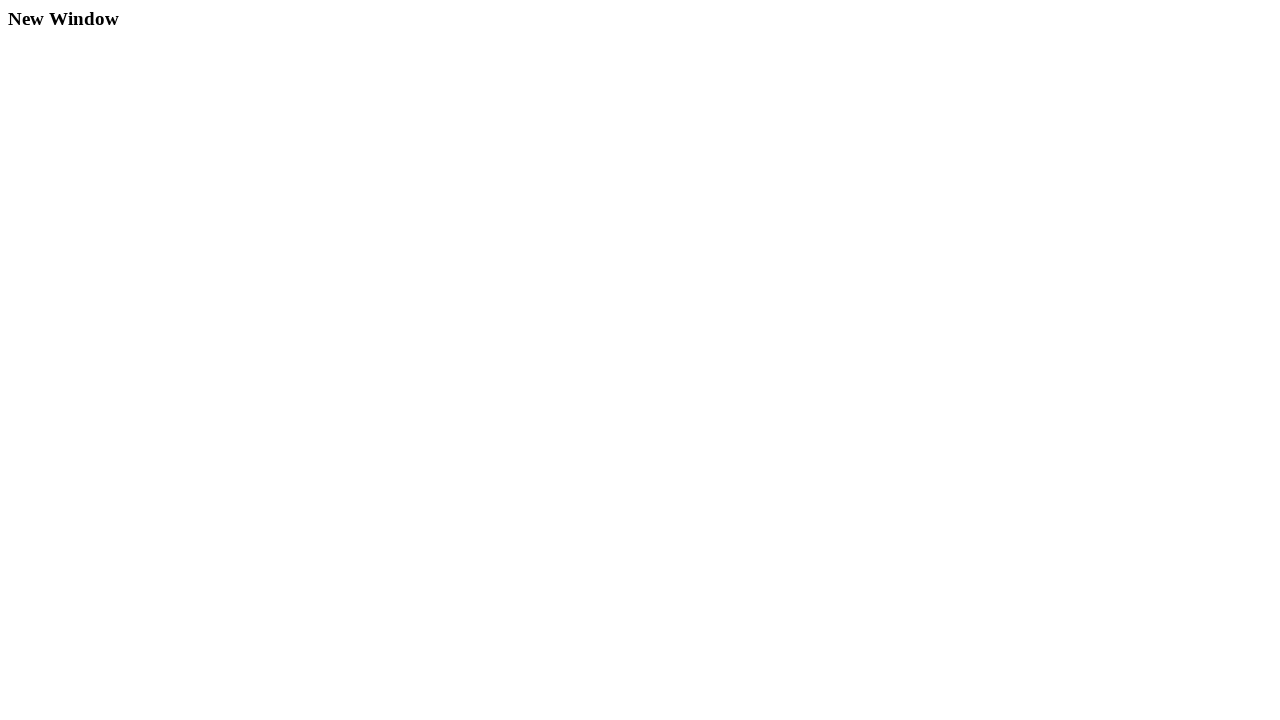

Verified original window title is 'The Internet'
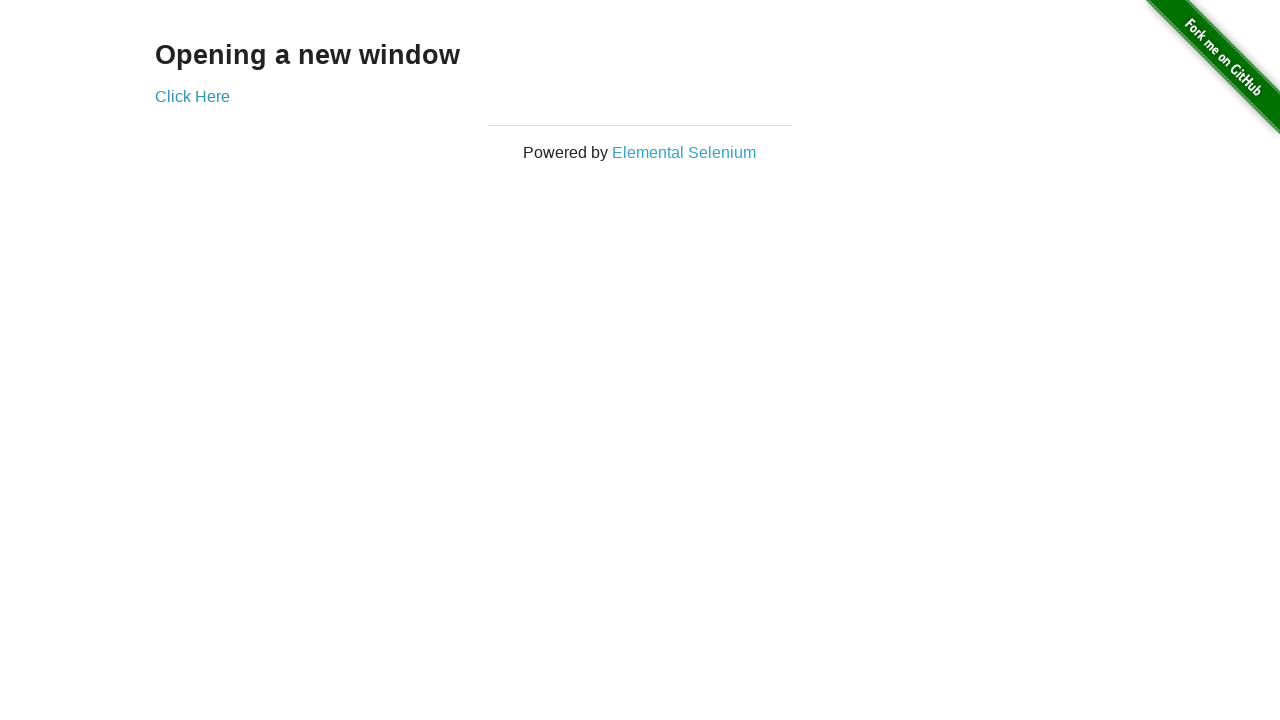

Verified new window title is 'New Window'
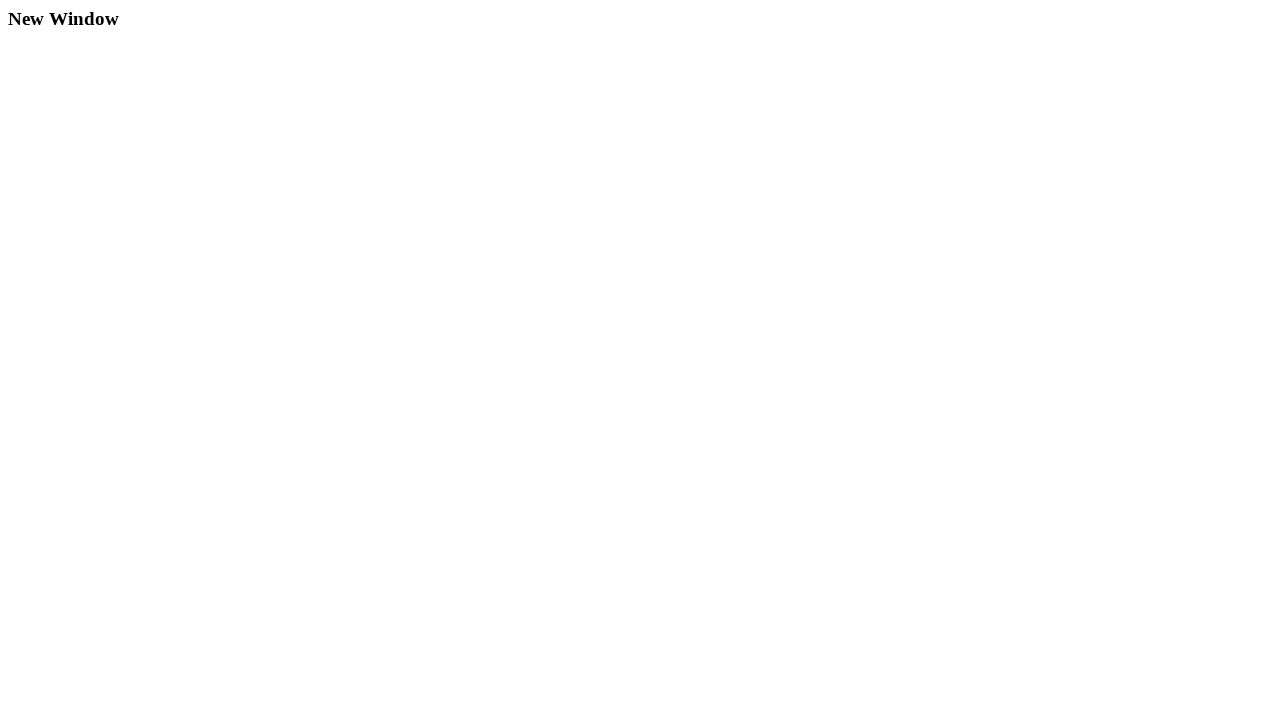

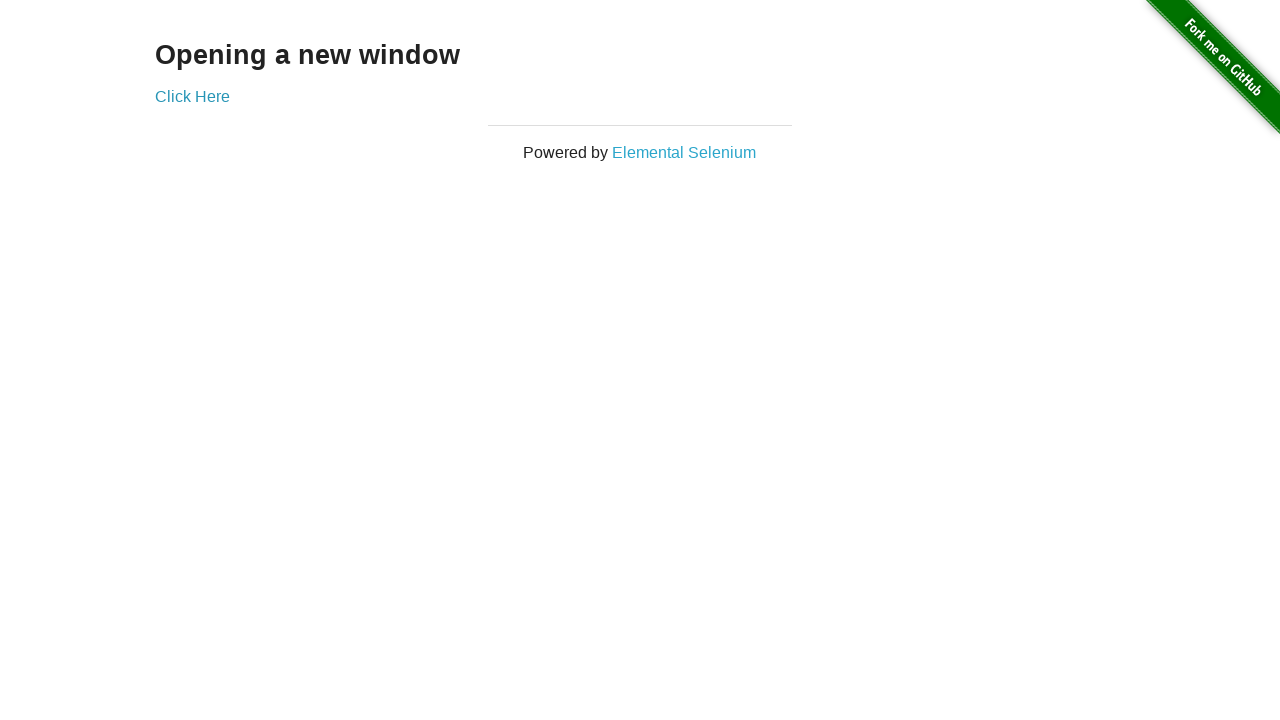